Tests radio button functionality by clicking different radio options and validating the selection text updates correctly

Starting URL: https://demoqa.com/radio-button

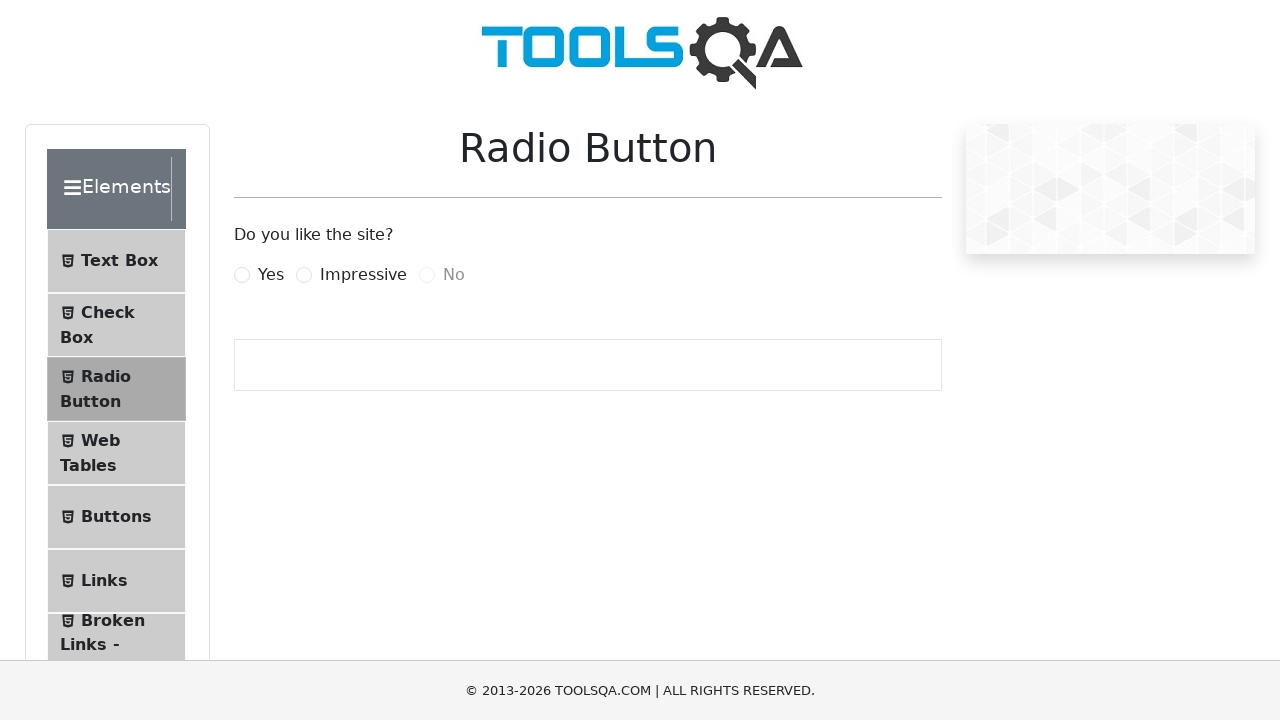

Clicked Yes radio button at (271, 275) on label[for='yesRadio']
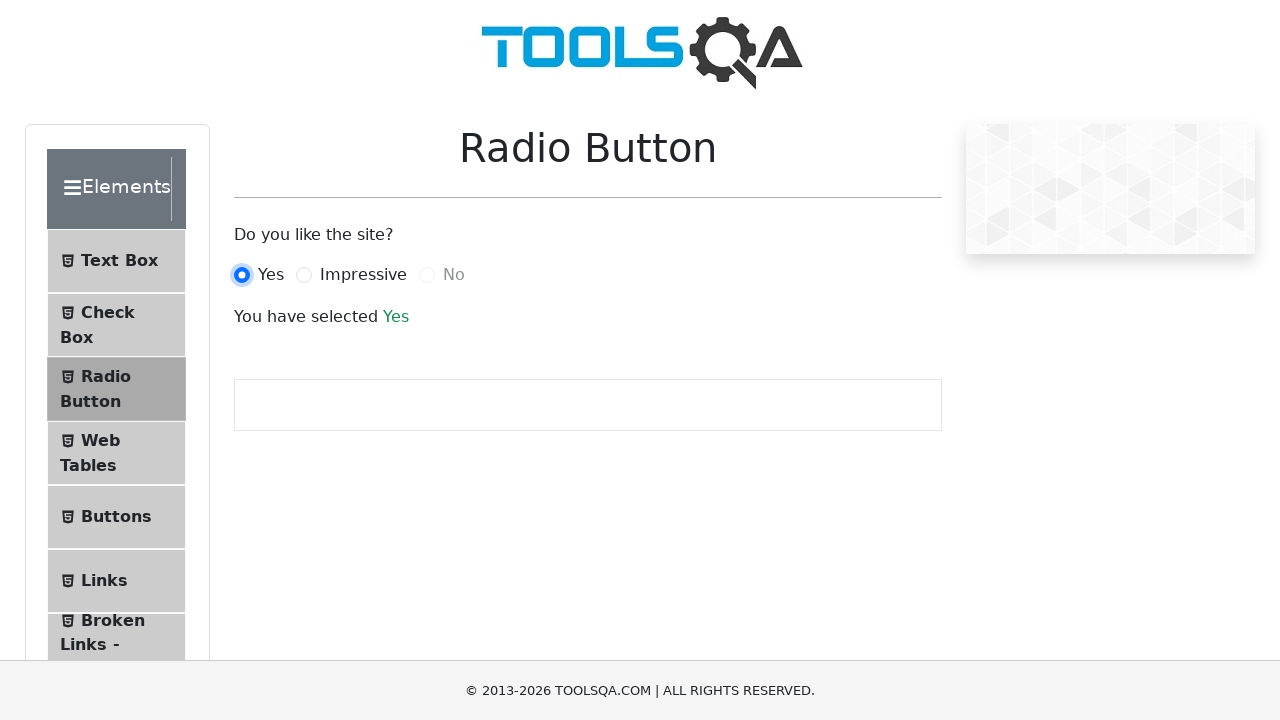

Retrieved selection text after clicking Yes
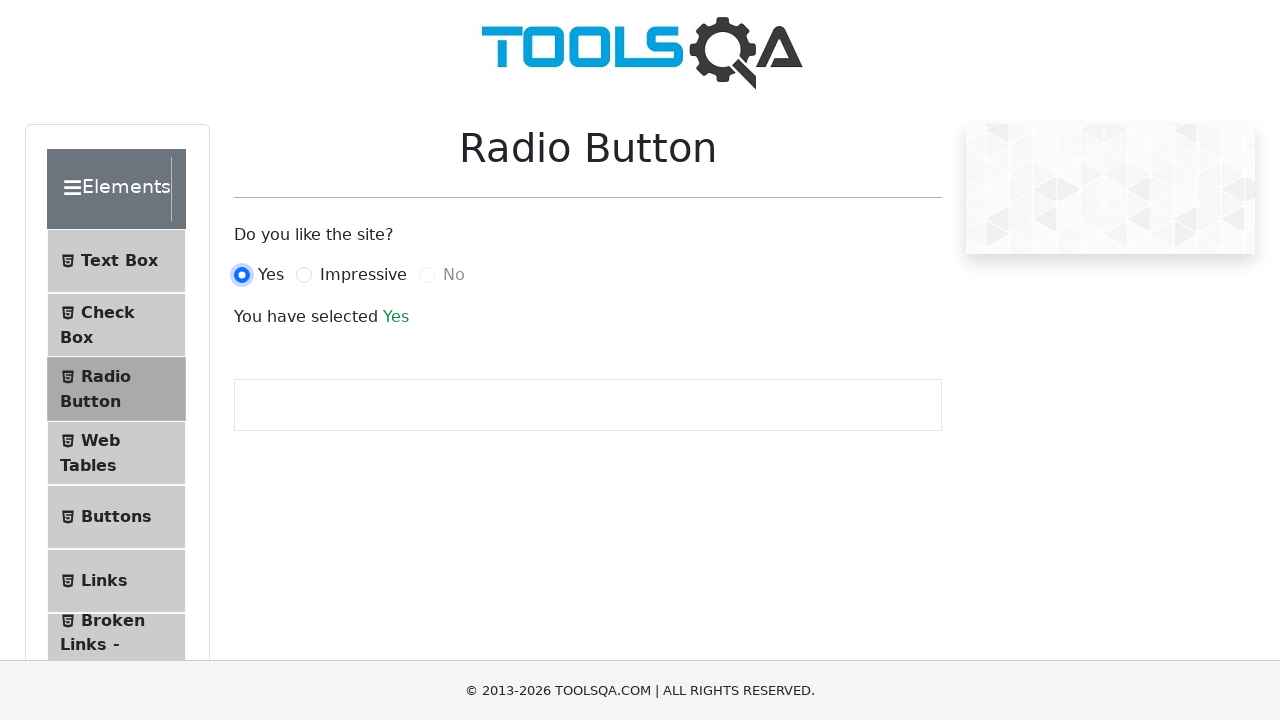

Validated that selection text shows 'You have selected Yes'
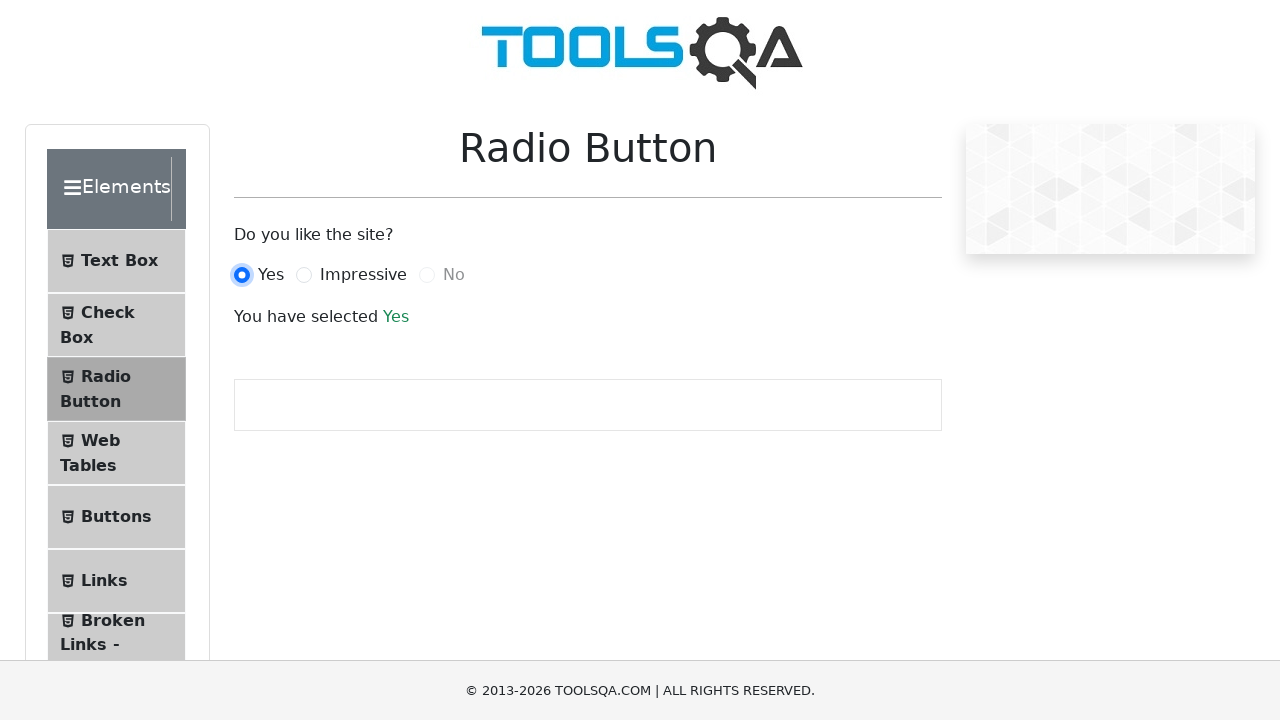

Clicked Impressive radio button at (363, 275) on label[for='impressiveRadio']
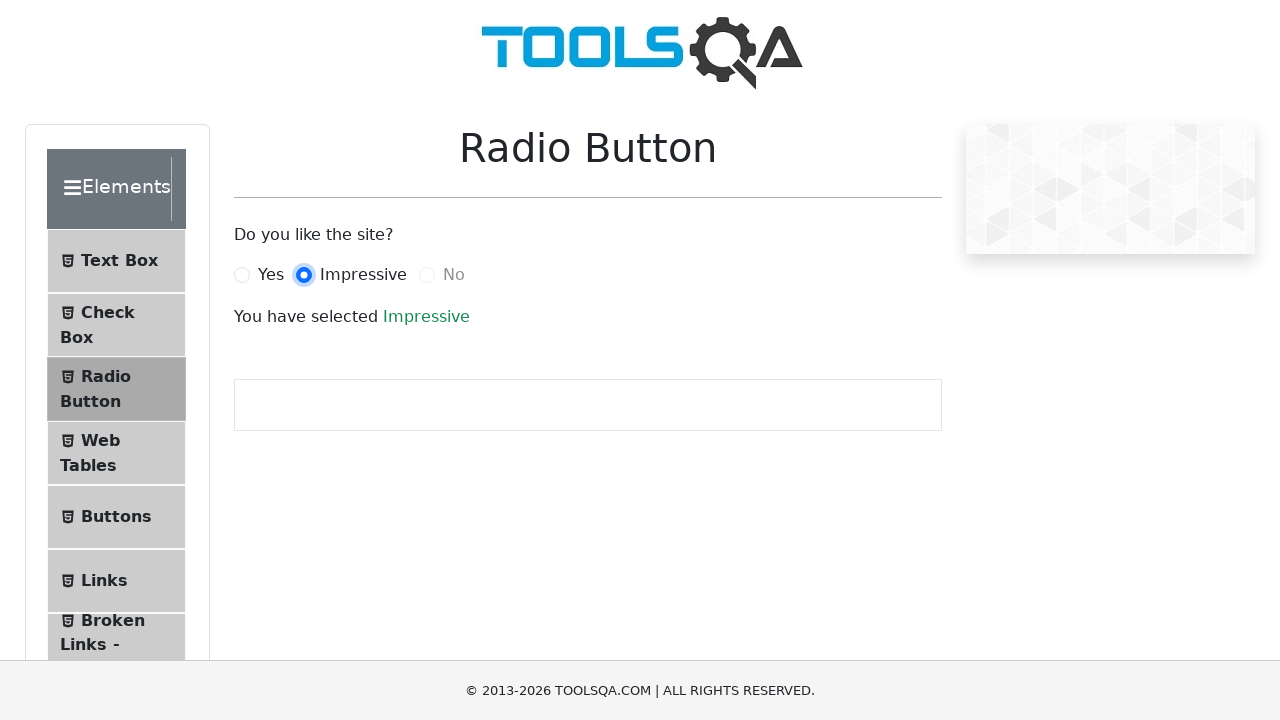

Retrieved selection text after clicking Impressive
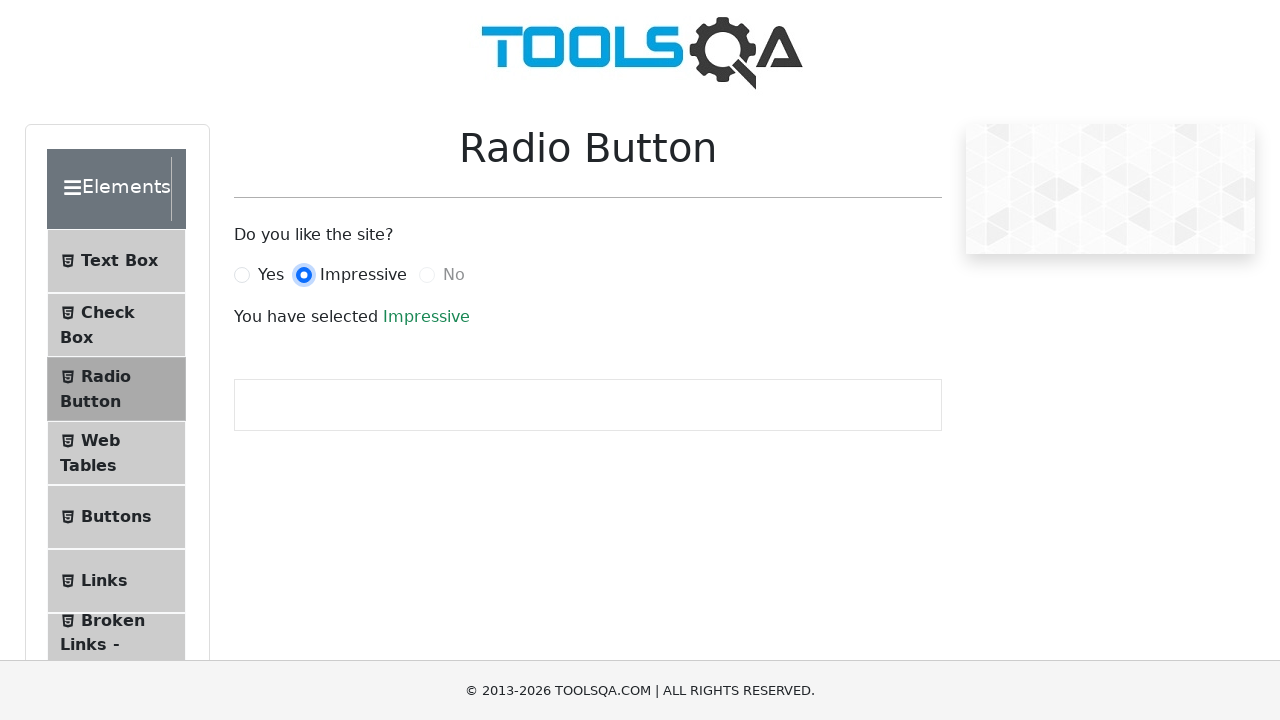

Validated that selection text shows 'You have selected Impressive'
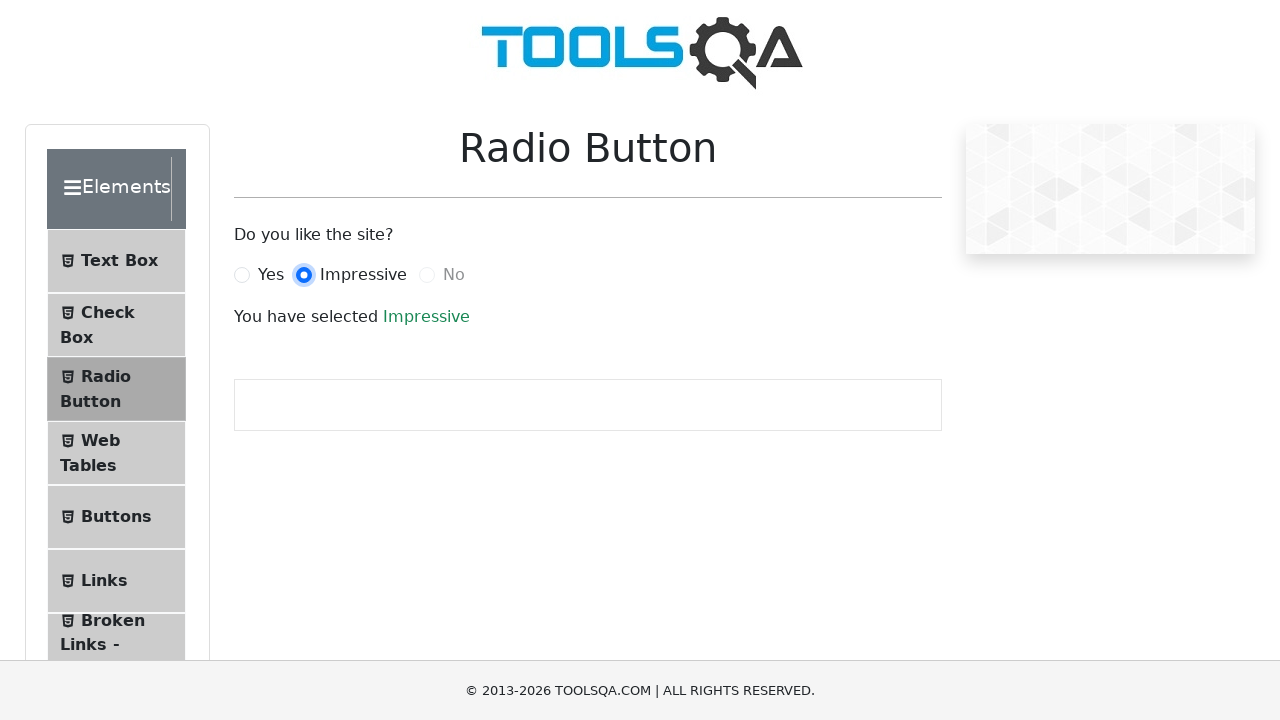

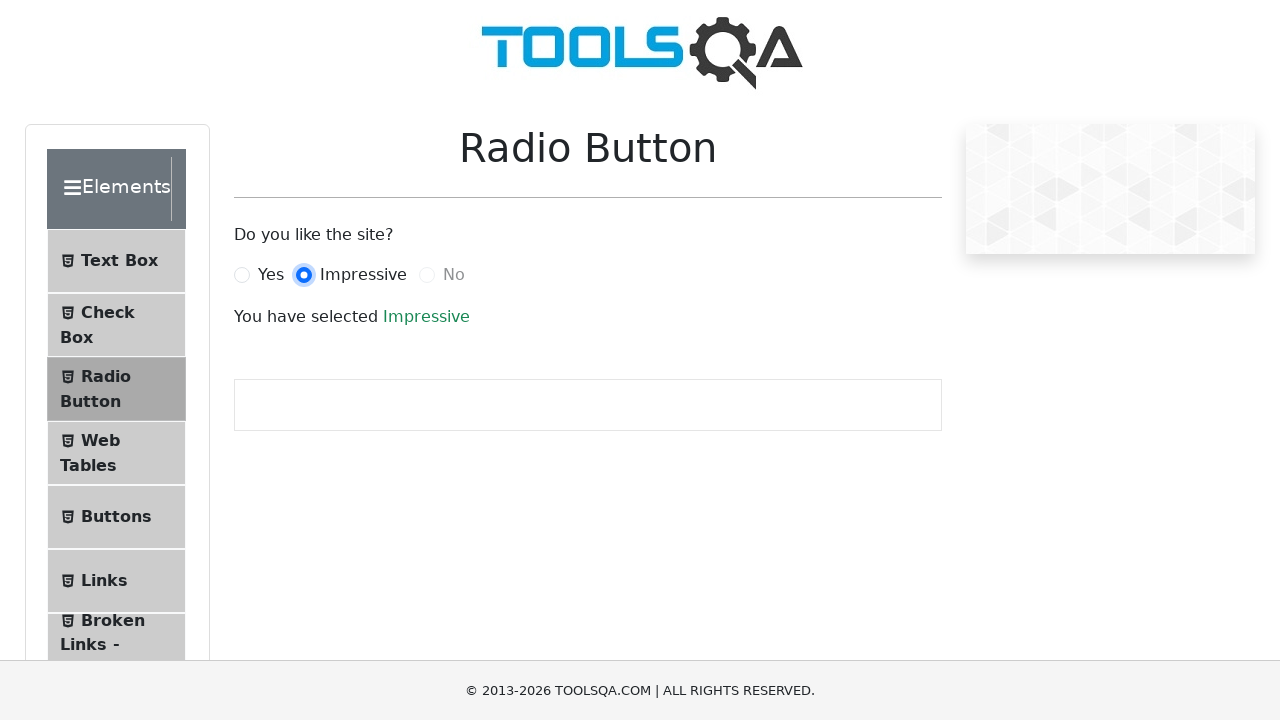